Tests an editable/searchable dropdown by typing a country name into the search input, selecting the matching option from the list, and verifying the selection.

Starting URL: https://react.semantic-ui.com/maximize/dropdown-example-search-selection/

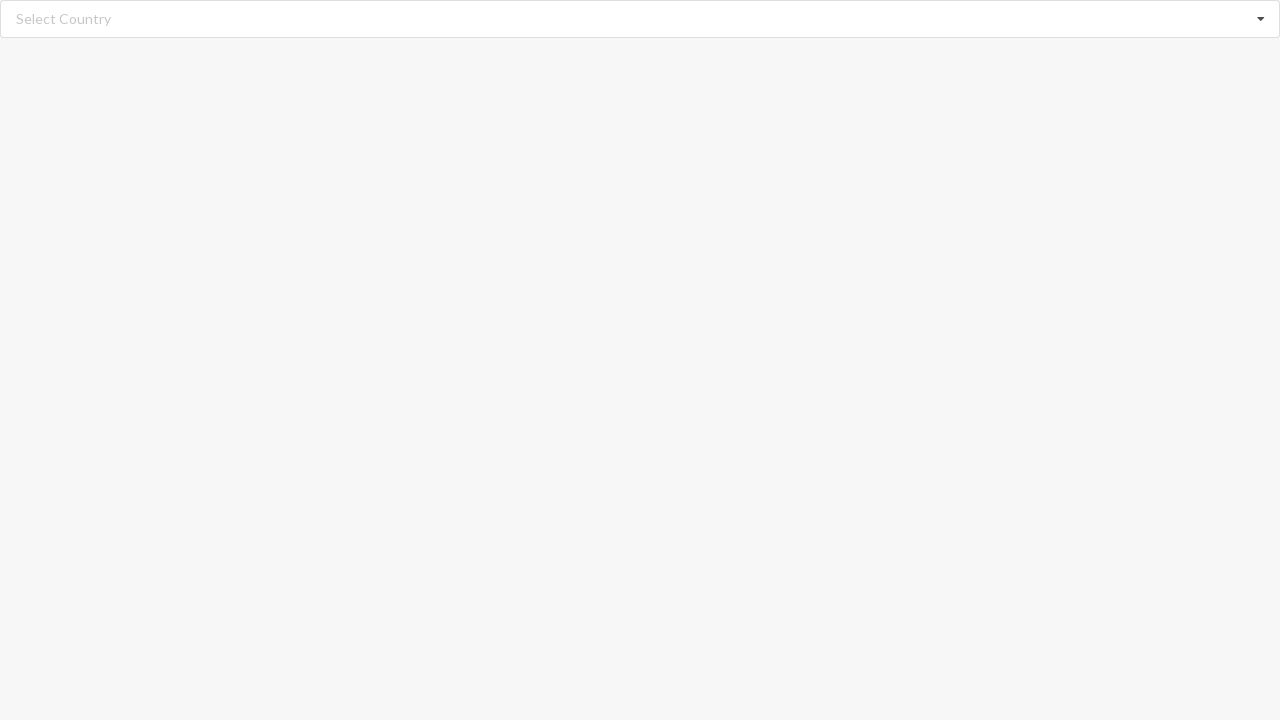

Typed 'American Samoa' into the editable dropdown search field on input.search
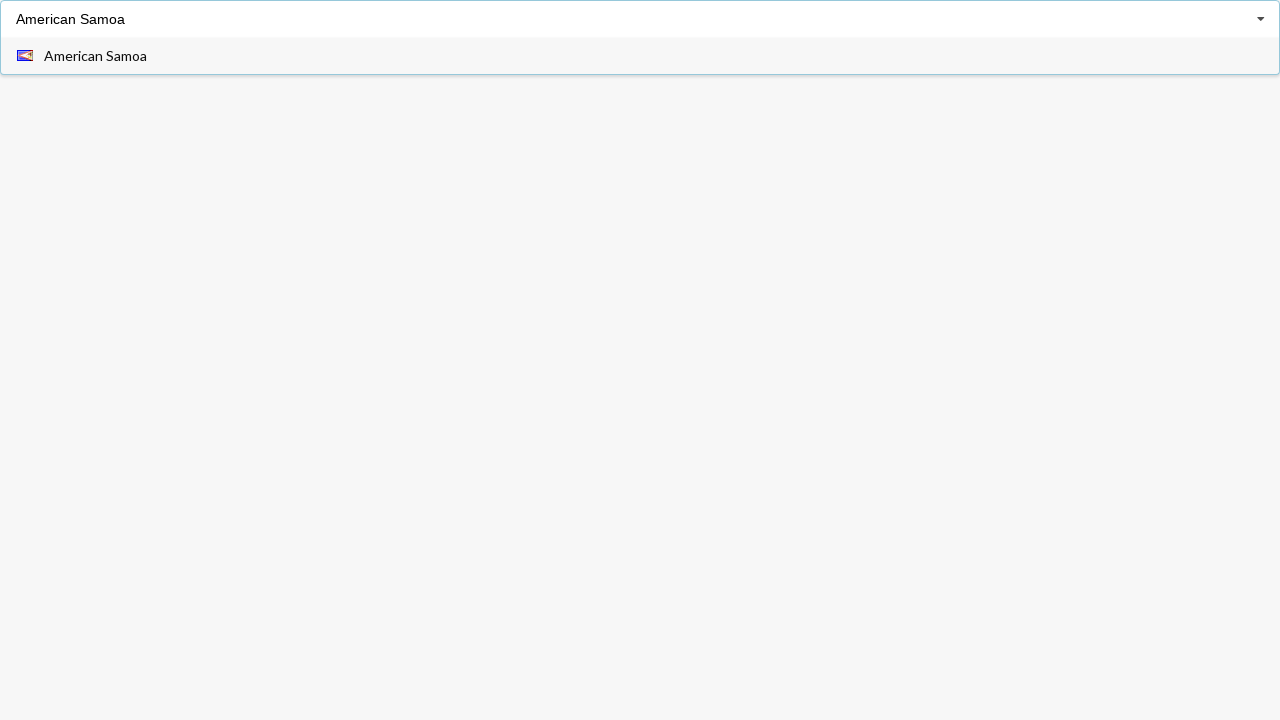

Waited for matching dropdown item to appear
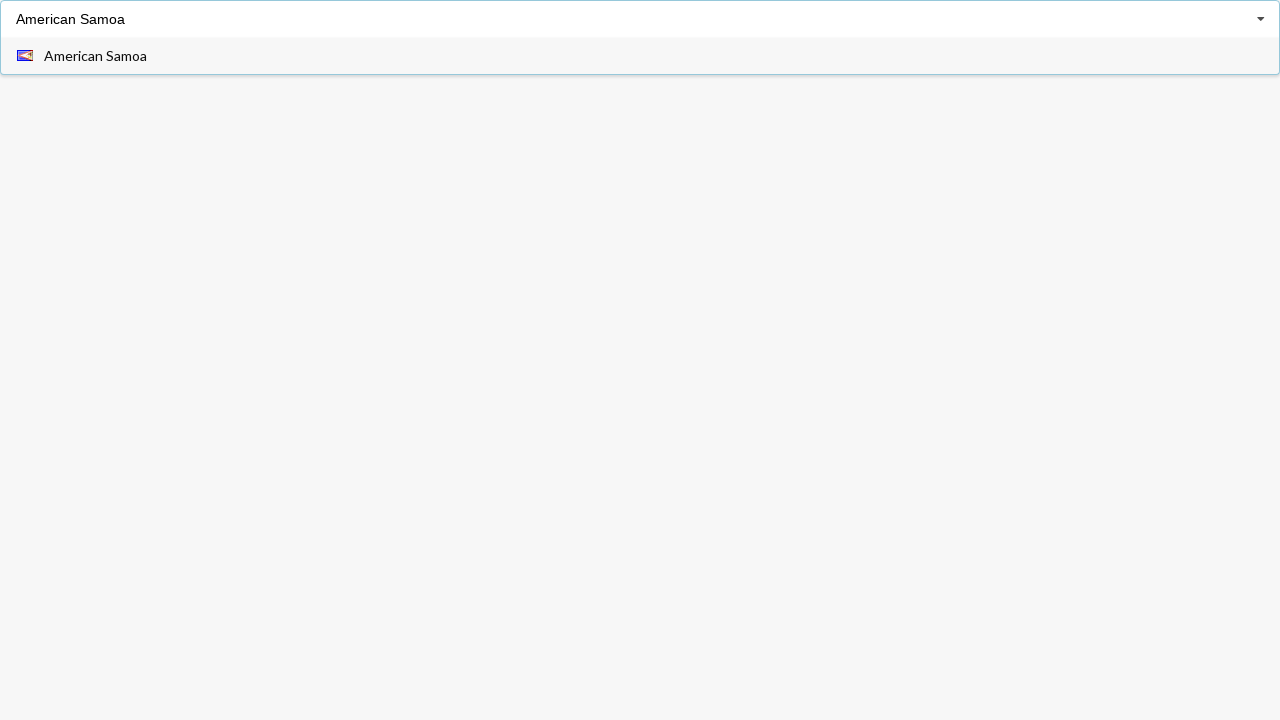

Clicked 'American Samoa' option from the dropdown list at (96, 56) on div.selected.item span:has-text('American Samoa')
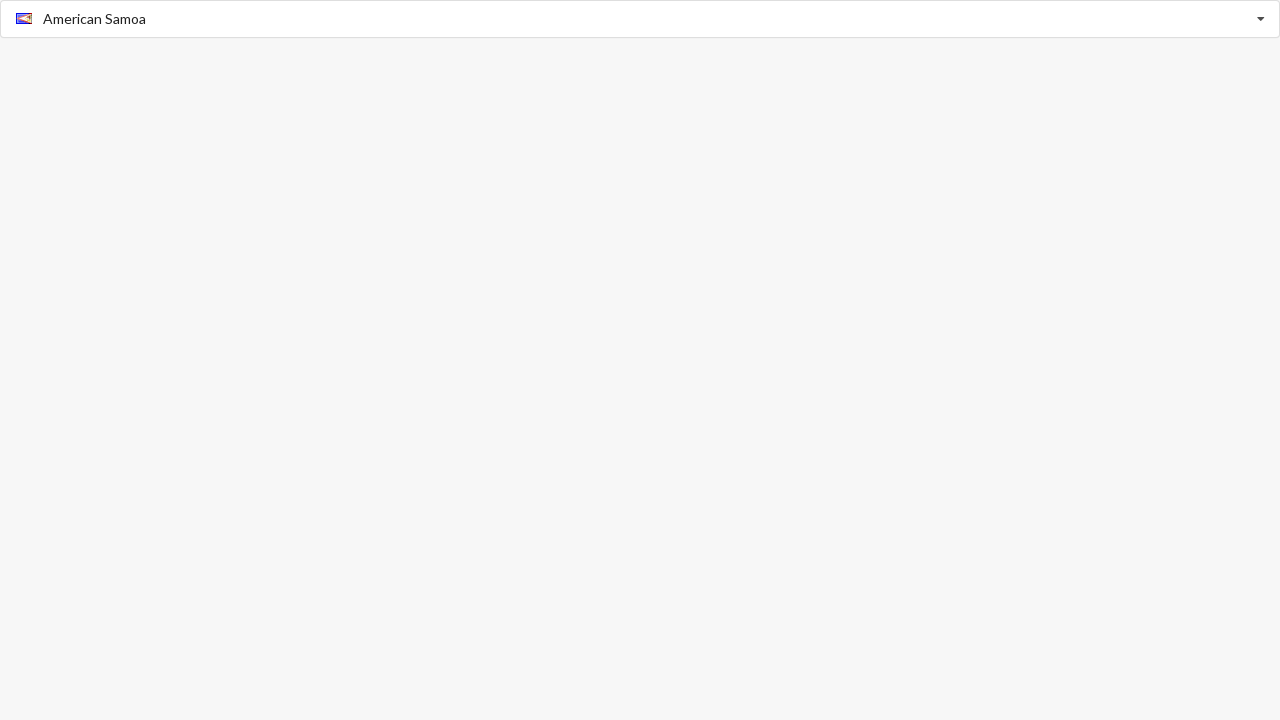

Verified that 'American Samoa' is displayed as the selected value
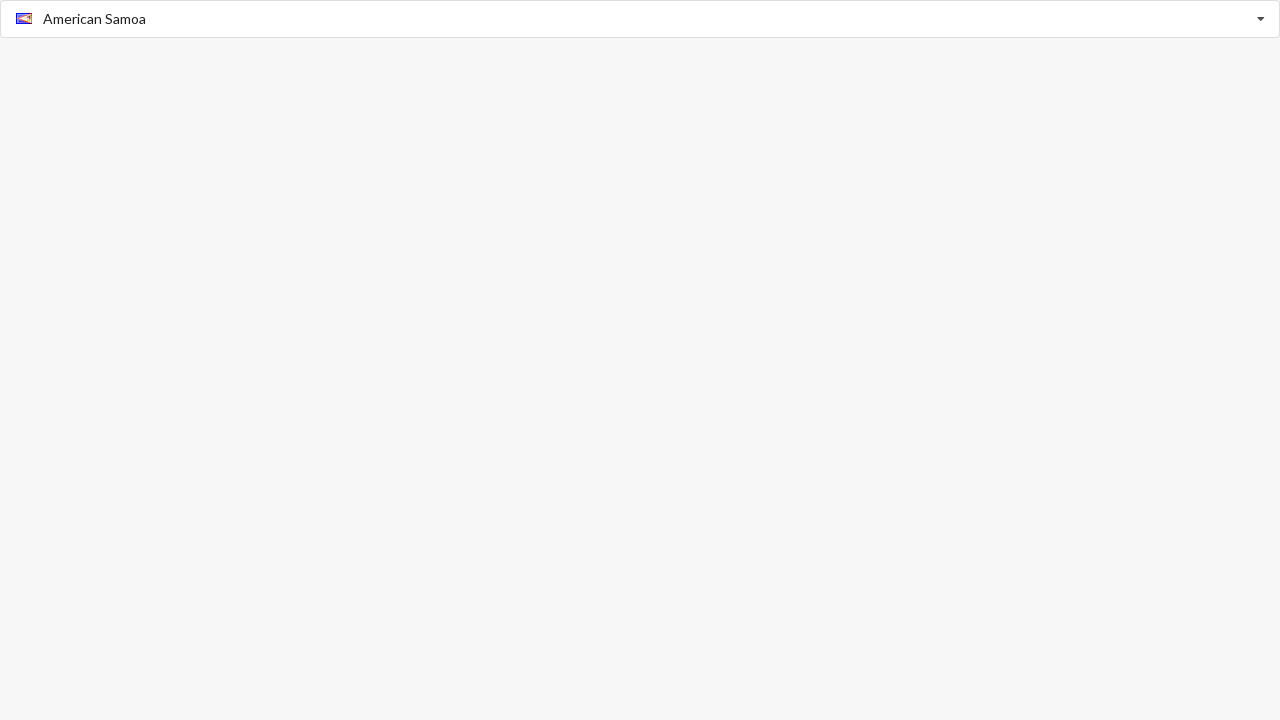

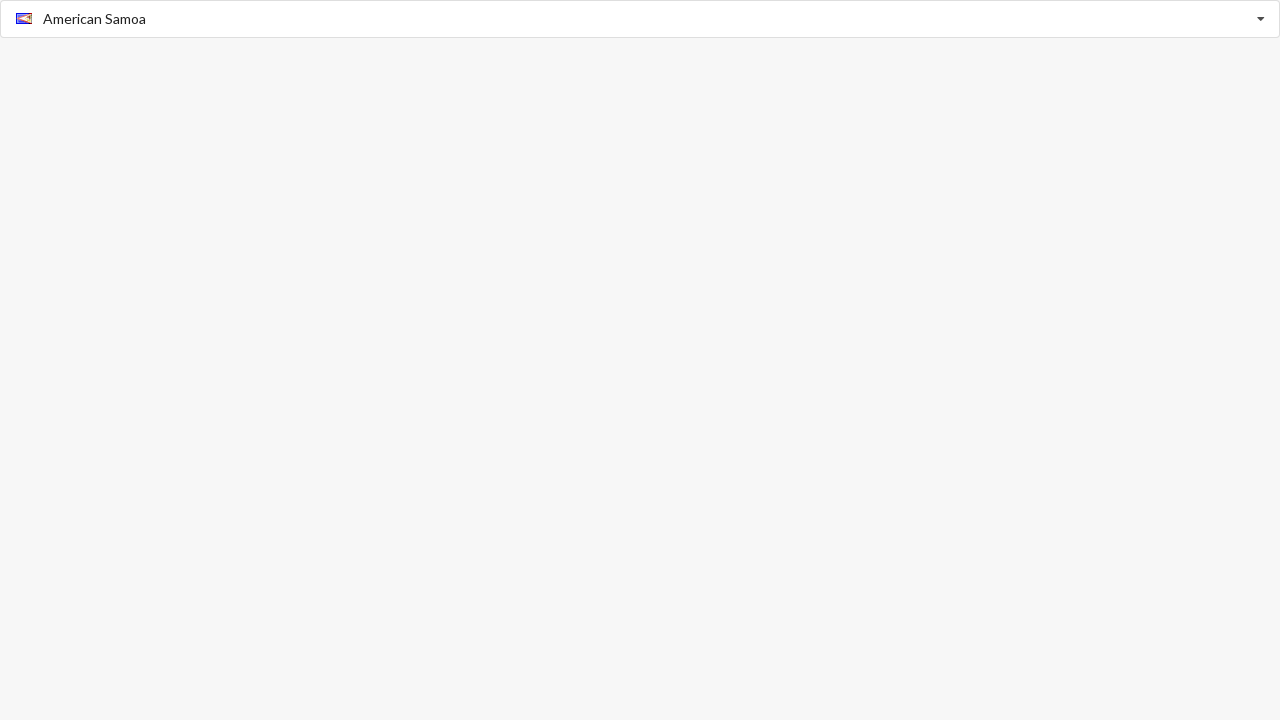